Navigates to the Rahul Shetty Academy Automation Practice page and verifies it loads successfully

Starting URL: https://rahulshettyacademy.com/AutomationPractice/

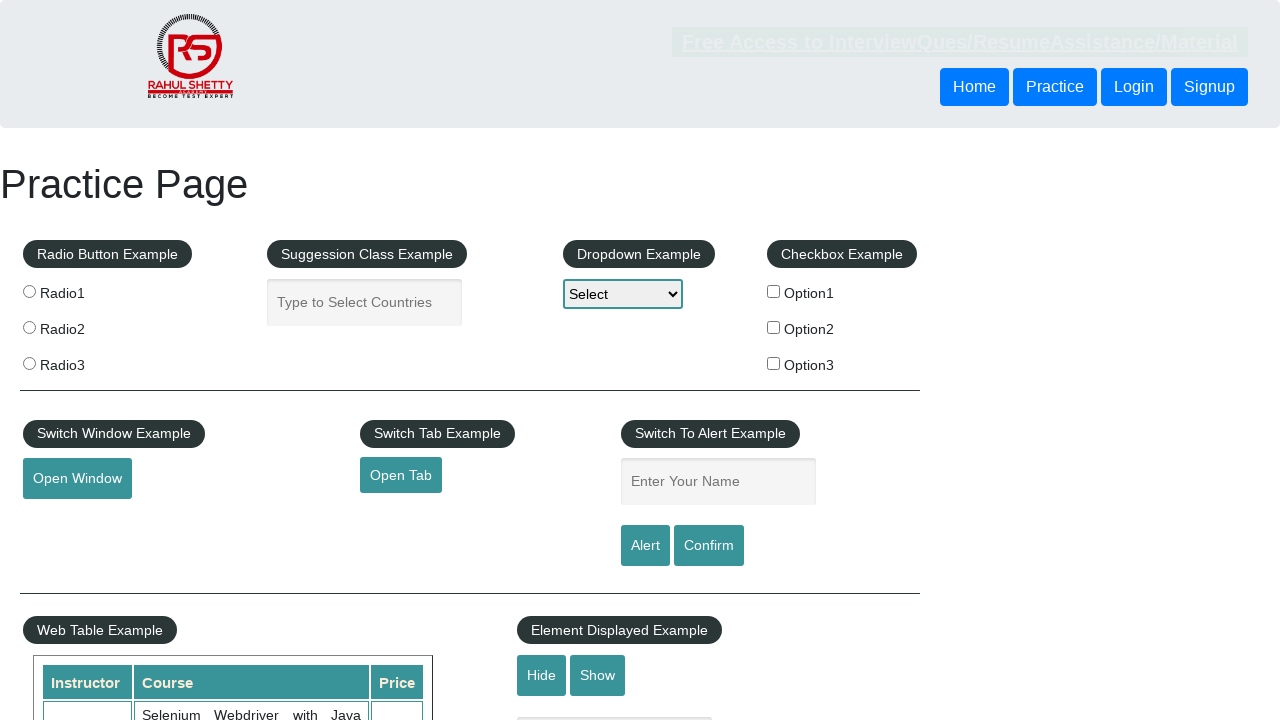

Navigated to Rahul Shetty Academy Automation Practice page
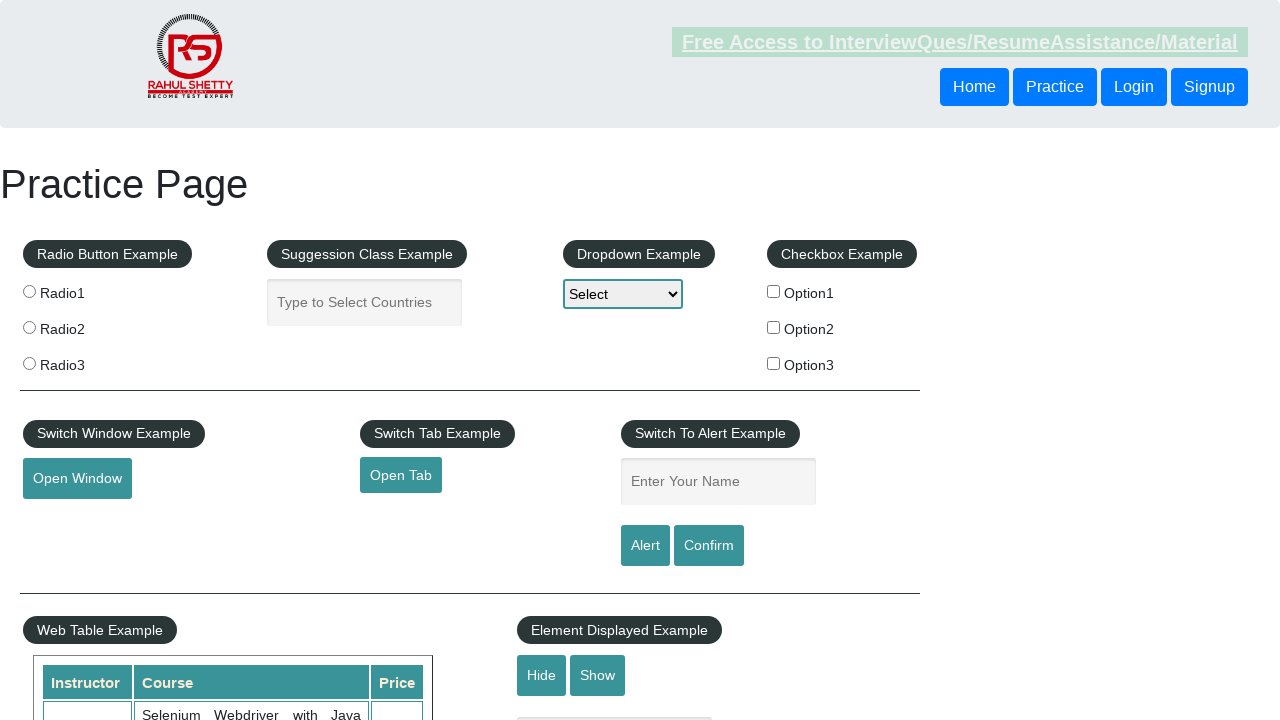

Page DOM content fully loaded
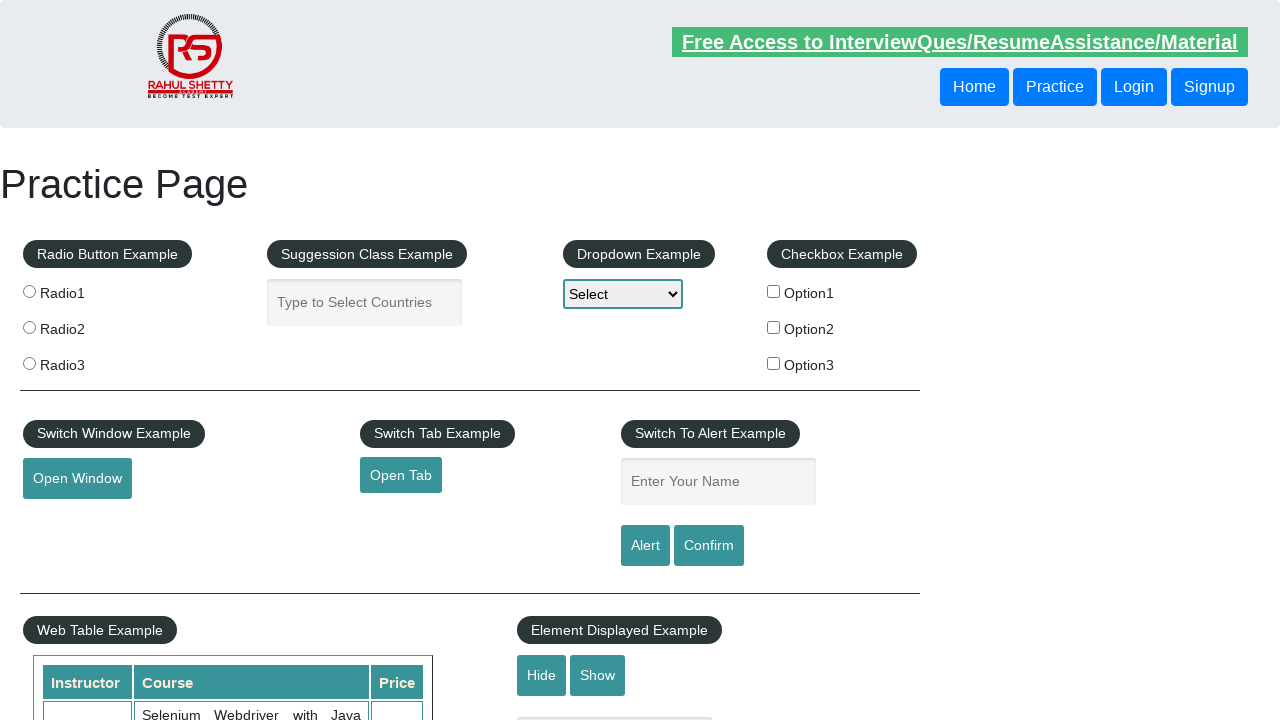

Page header element (h1) found - page verified as loaded successfully
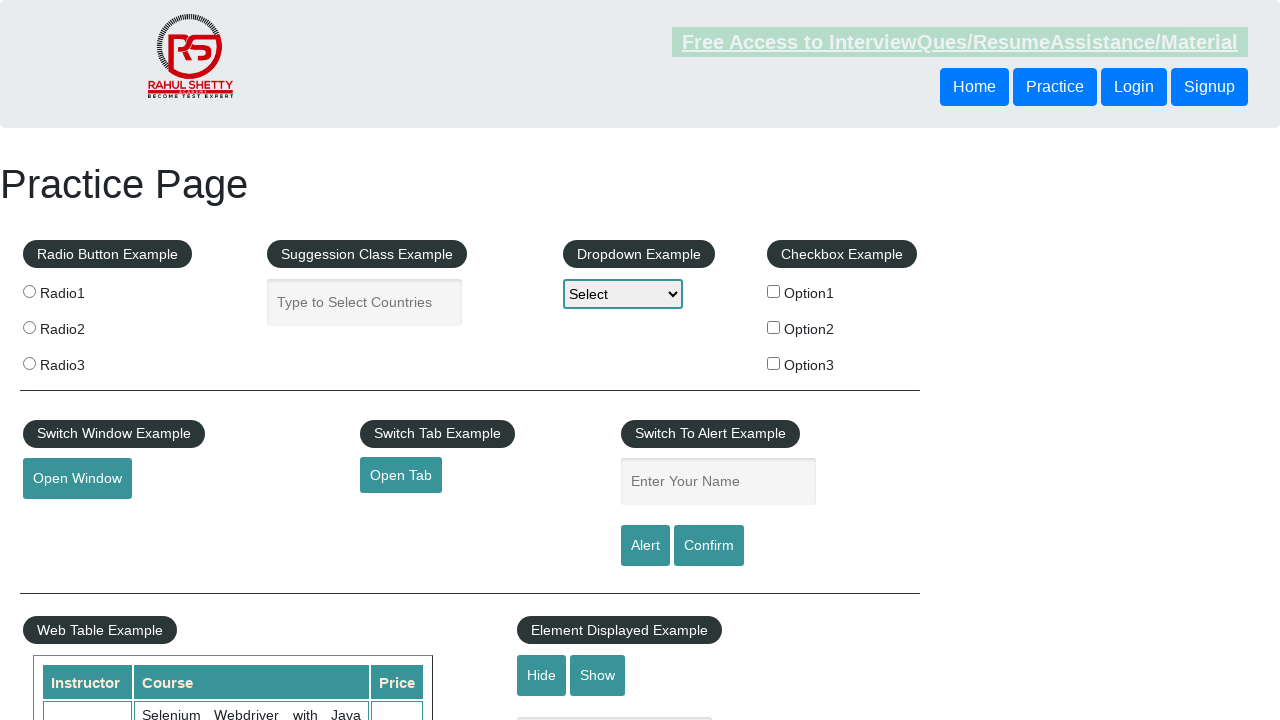

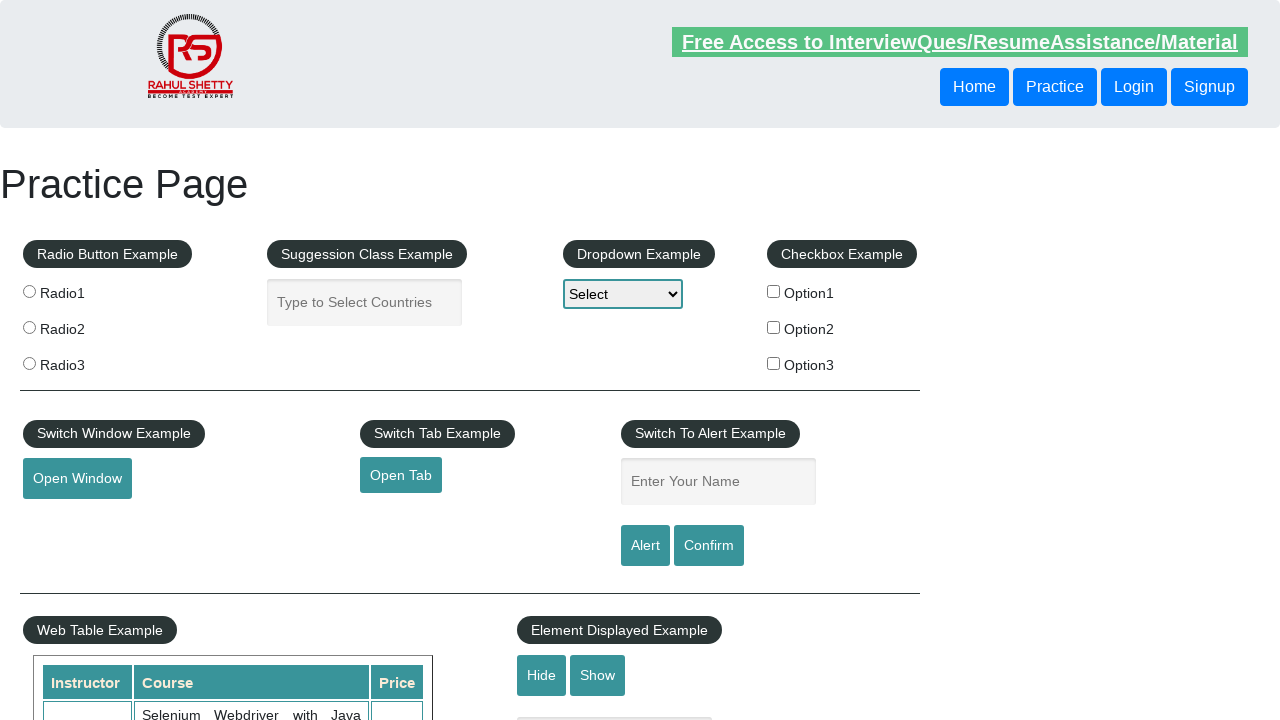